Tests browser alert handling by clicking a button to trigger an alert, then accepting and dismissing it

Starting URL: https://kitchen.applitools.com/ingredients/alert

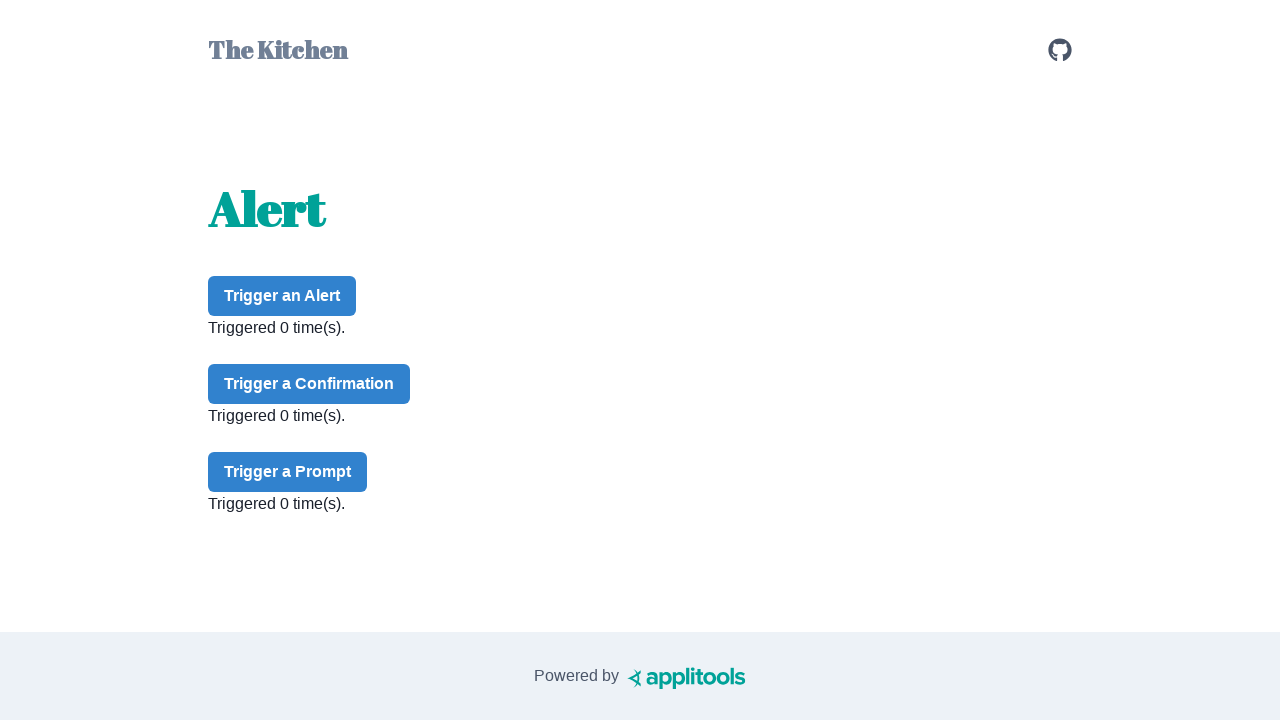

Clicked alert button to trigger first alert at (282, 296) on #alert-button
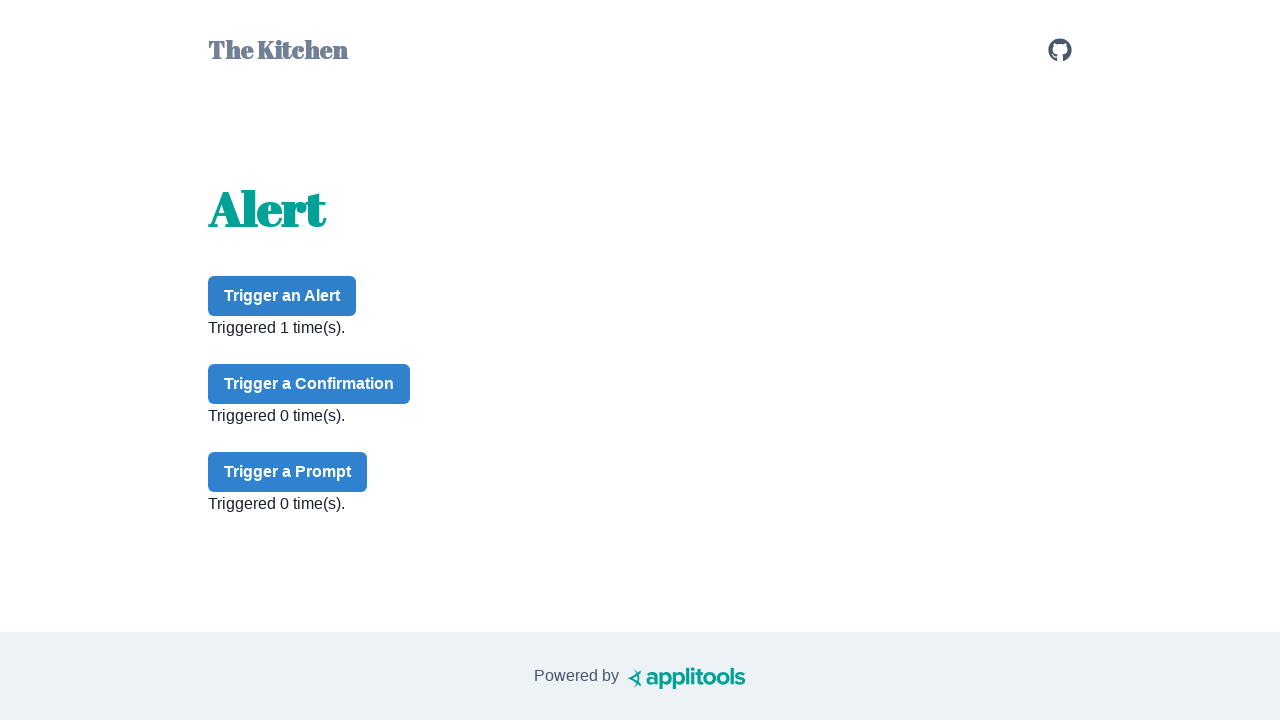

Accepted the alert dialog
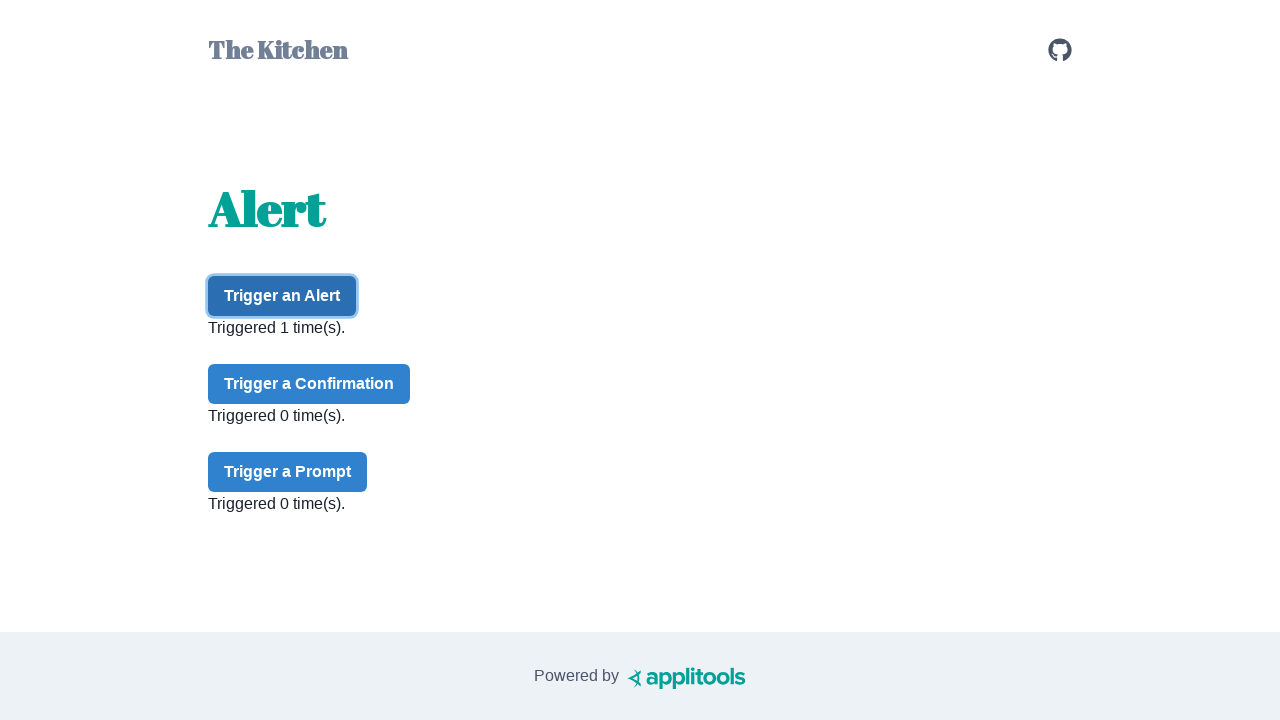

Clicked alert button to trigger second alert at (282, 296) on #alert-button
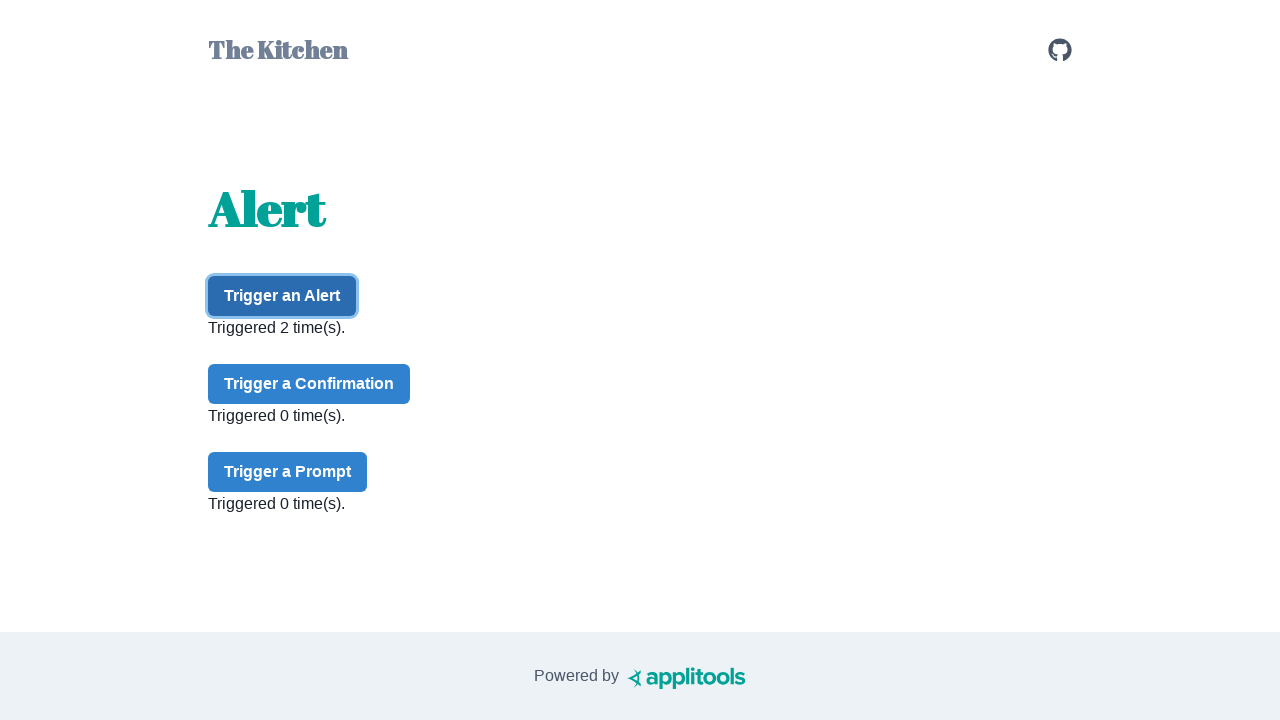

Dismissed the alert dialog
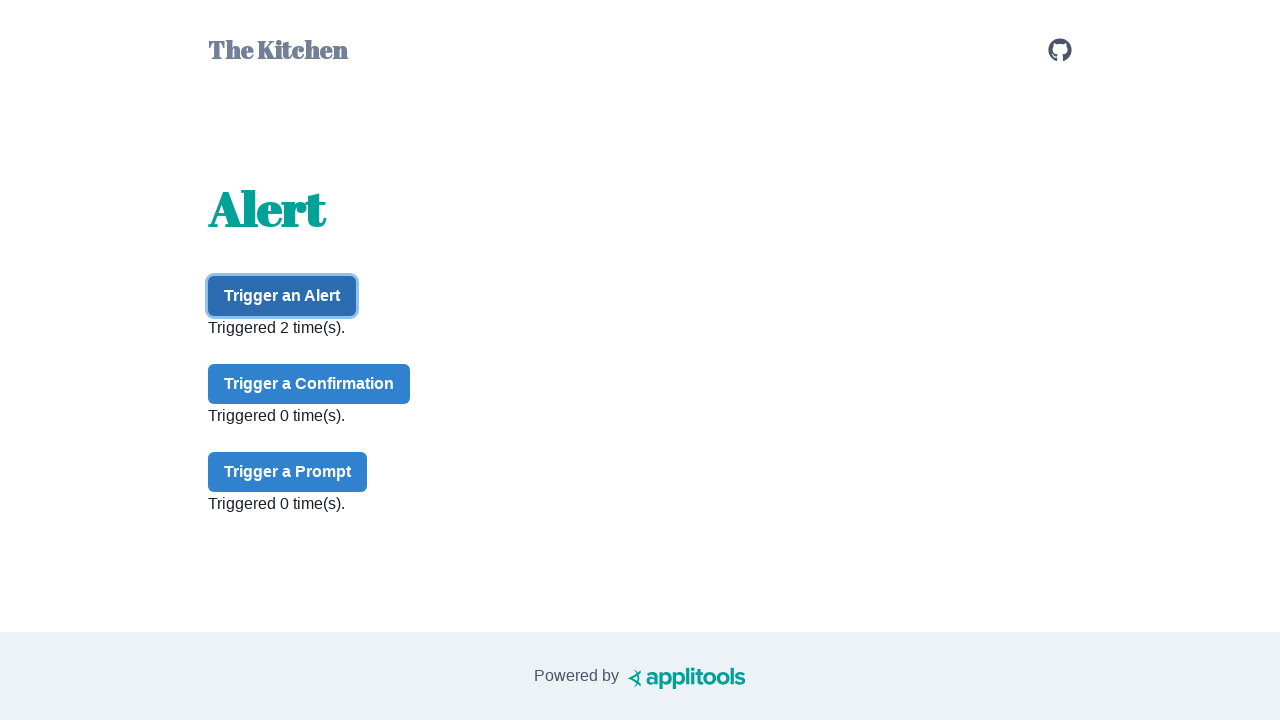

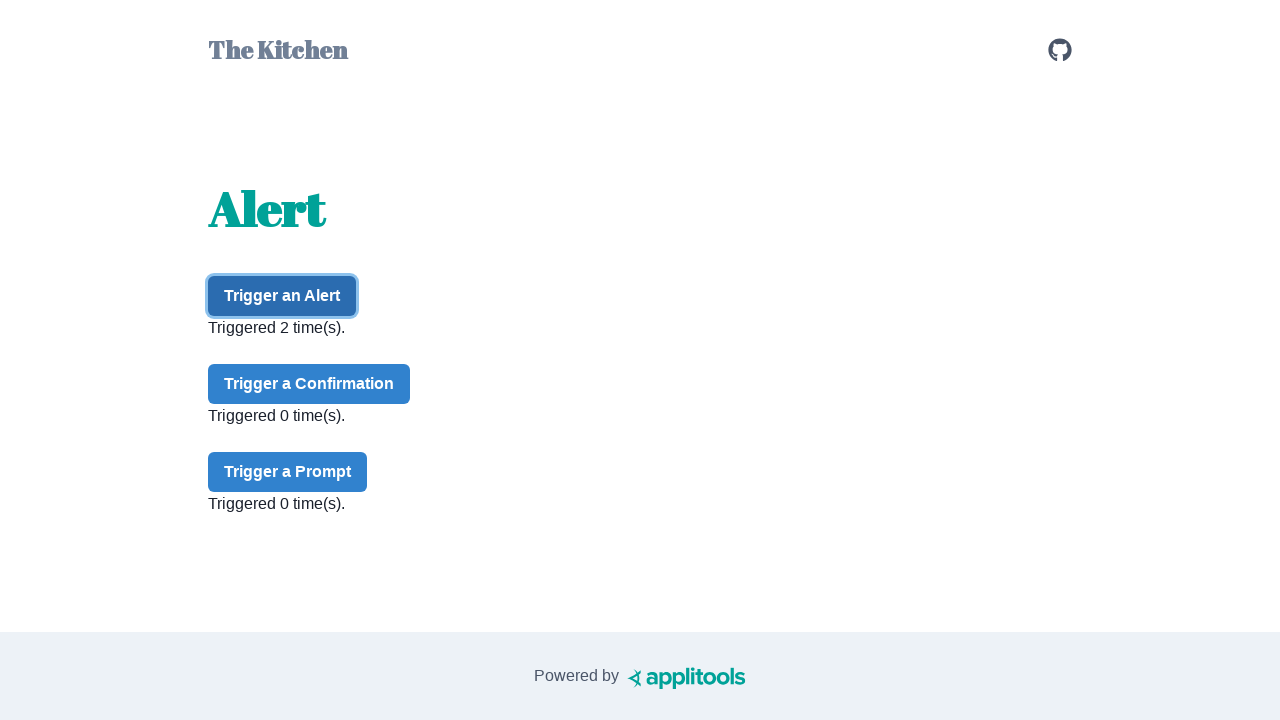